Tests form input functionality by filling a text field, selecting a radio button, and checking a checkbox on a practice page

Starting URL: https://awesomeqa.com/practice.html

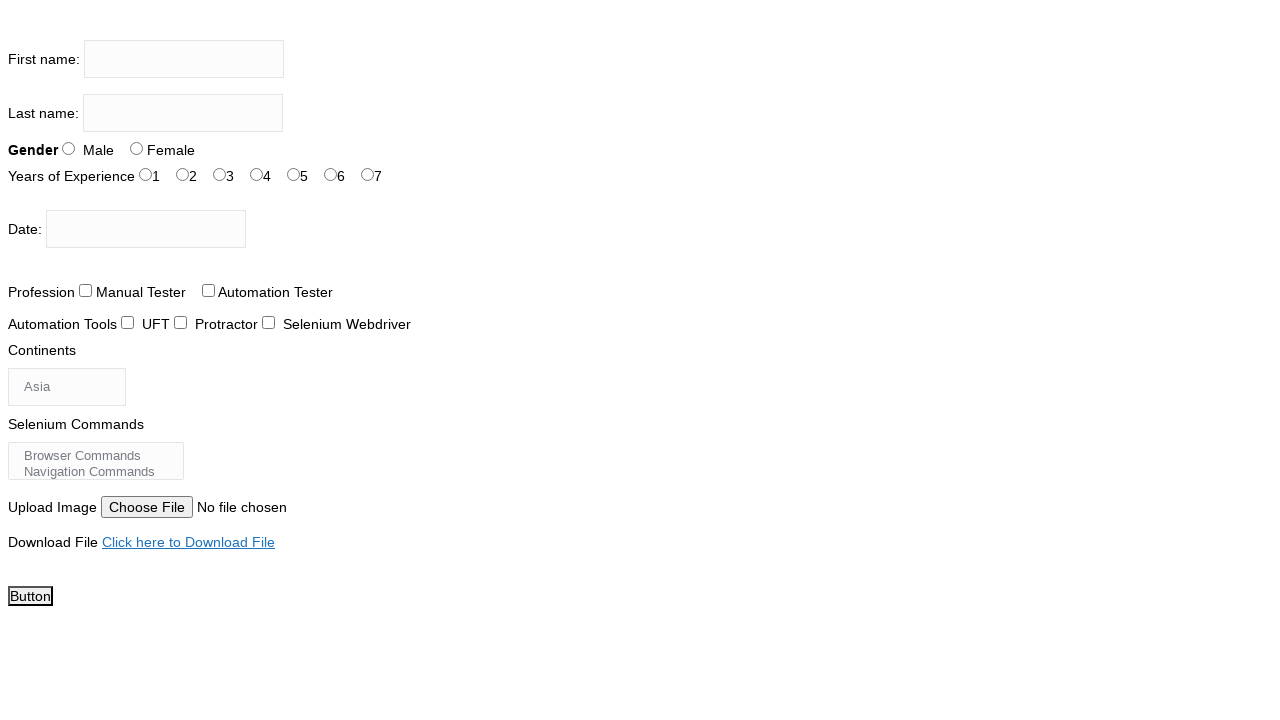

Filled firstname input field with 'the testing academy' on input[name='firstname']
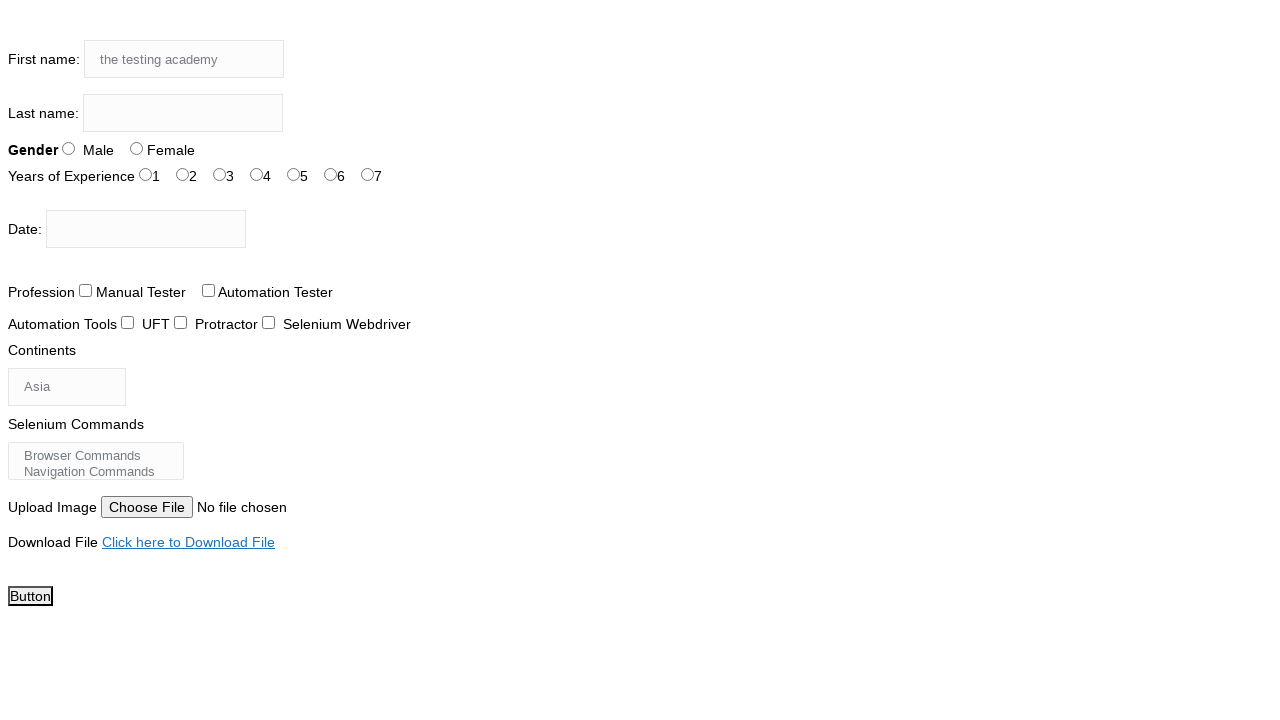

Clicked radio button for sex-1 at (136, 148) on #sex-1
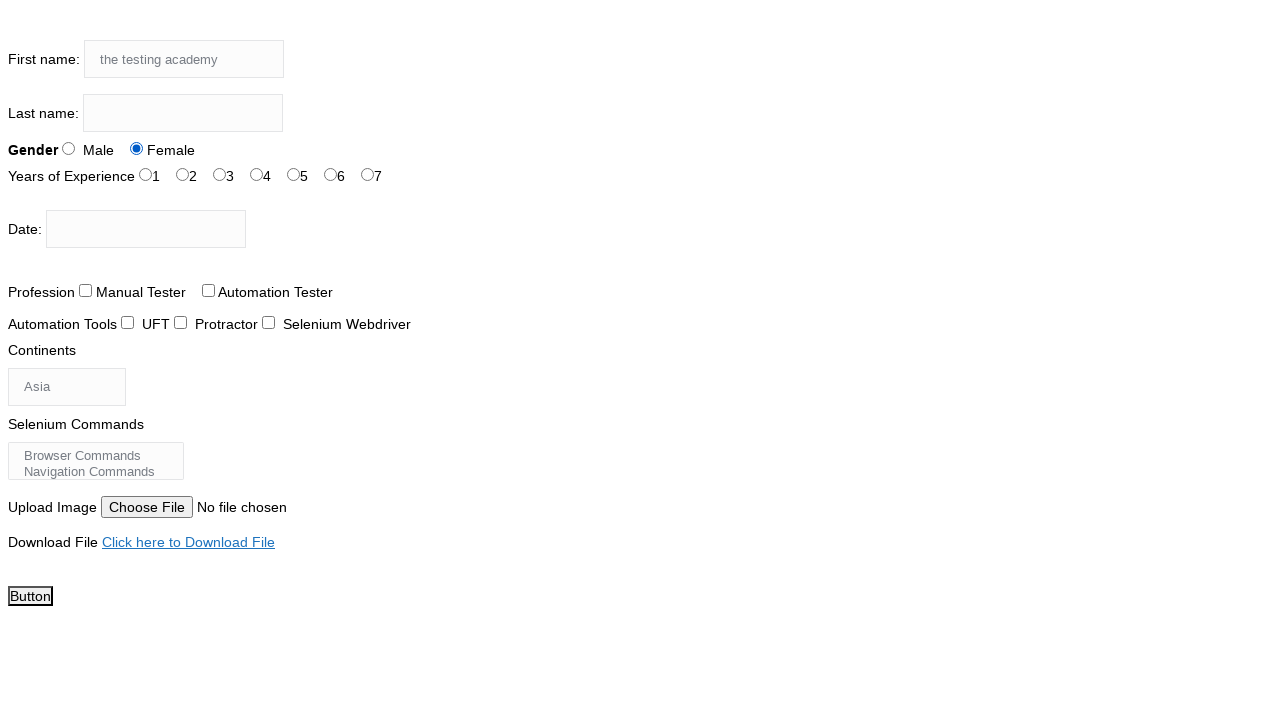

Clicked checkbox for tool-1 at (180, 322) on #tool-1
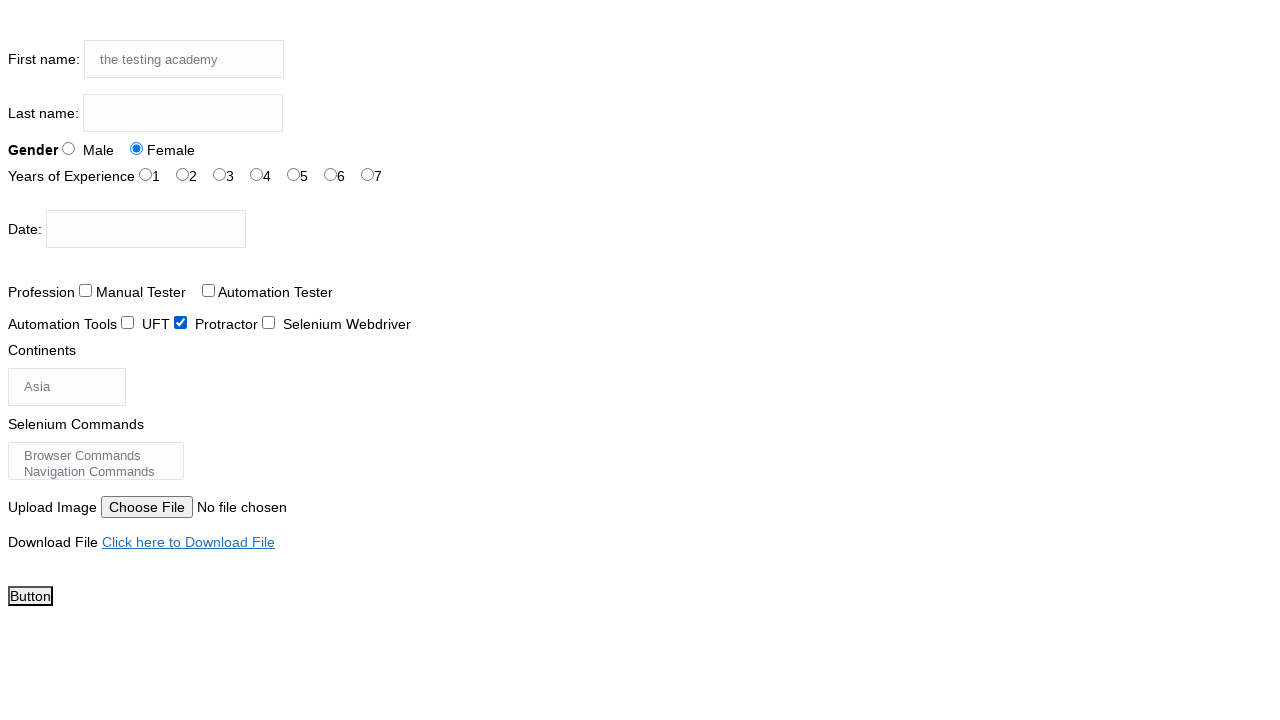

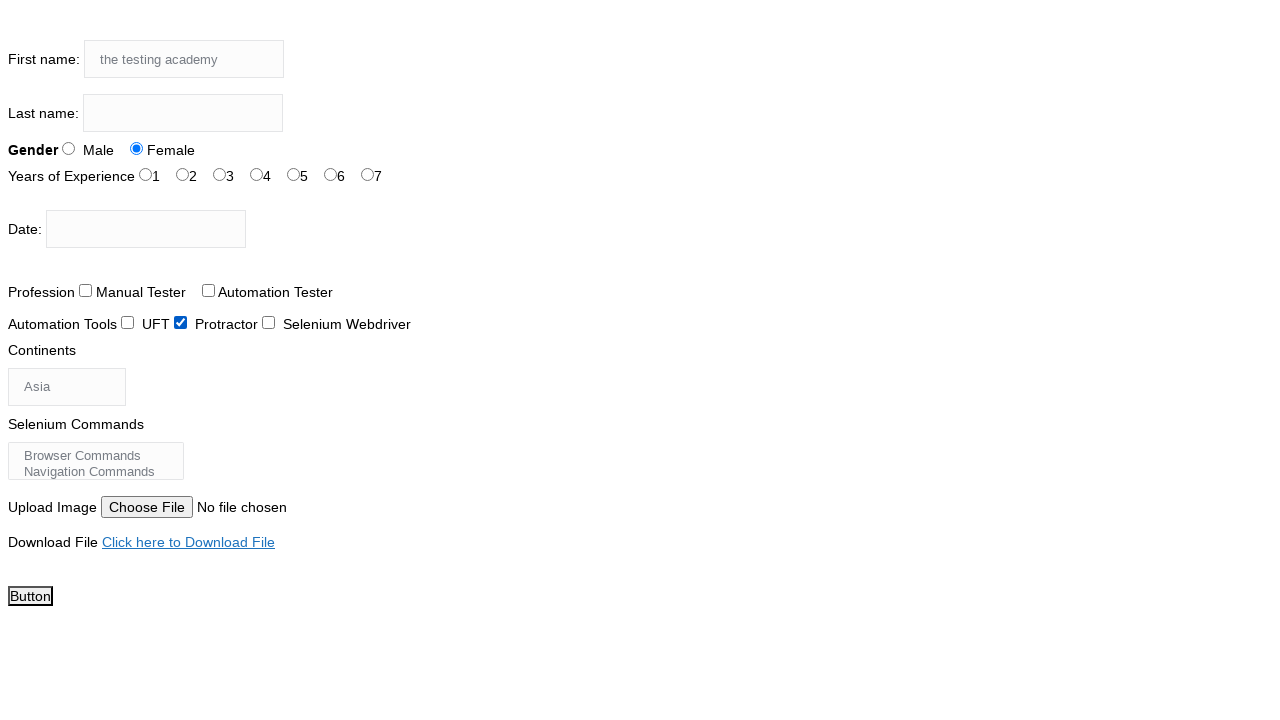